Tests text input functionality by entering text into an input field and clicking a button that updates based on the input

Starting URL: http://uitestingplayground.com/textinput

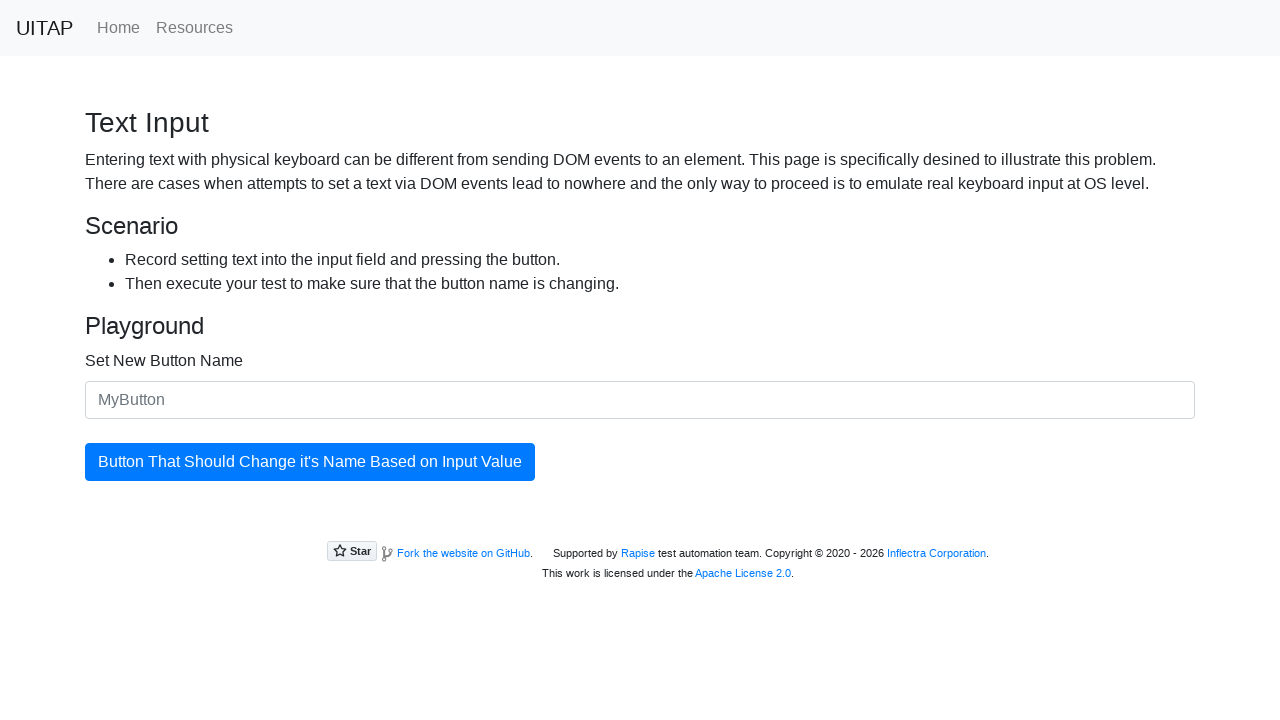

Filled text input field with 'SkyPro' on #newButtonName
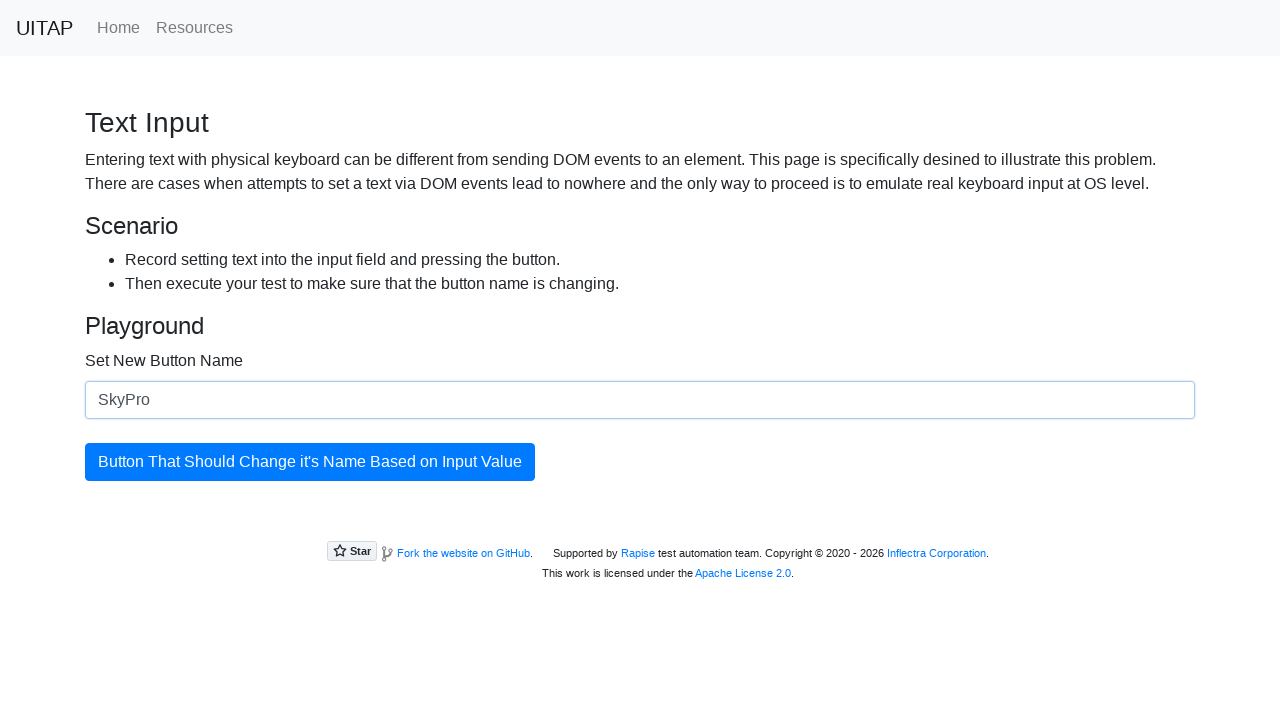

Clicked the button to update with entered text at (310, 462) on #updatingButton
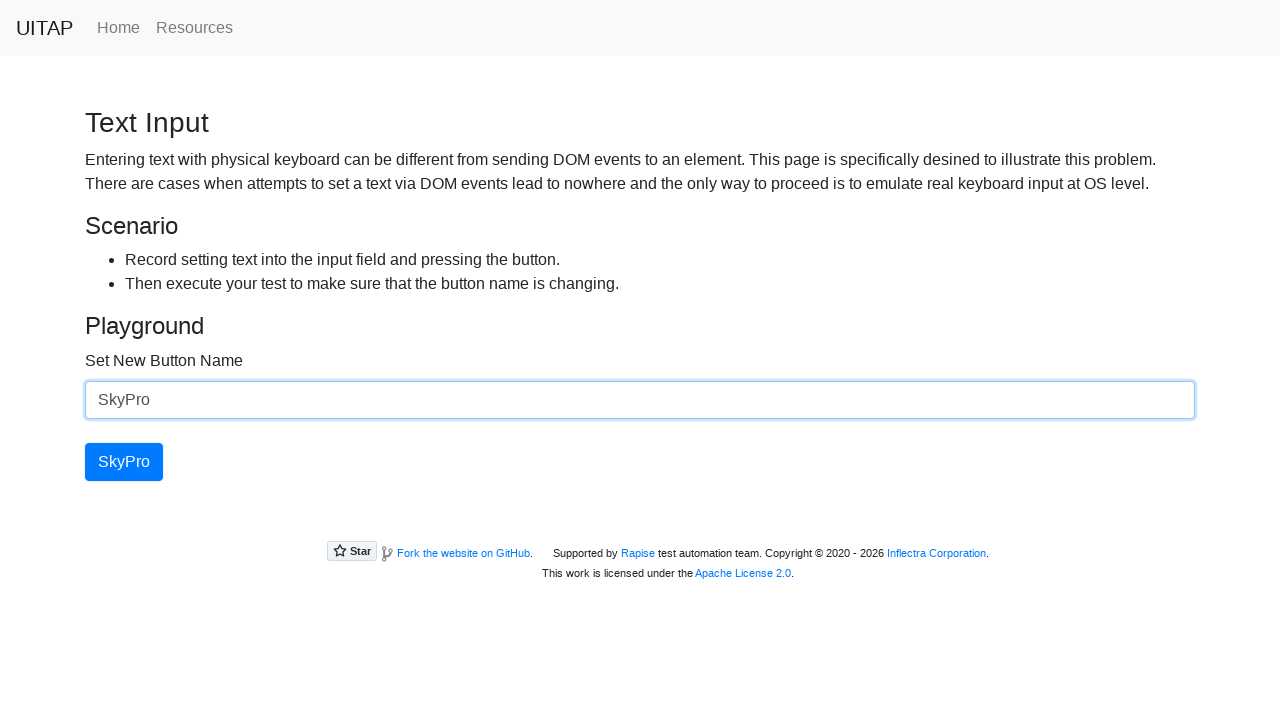

Verified that the button element is present after update
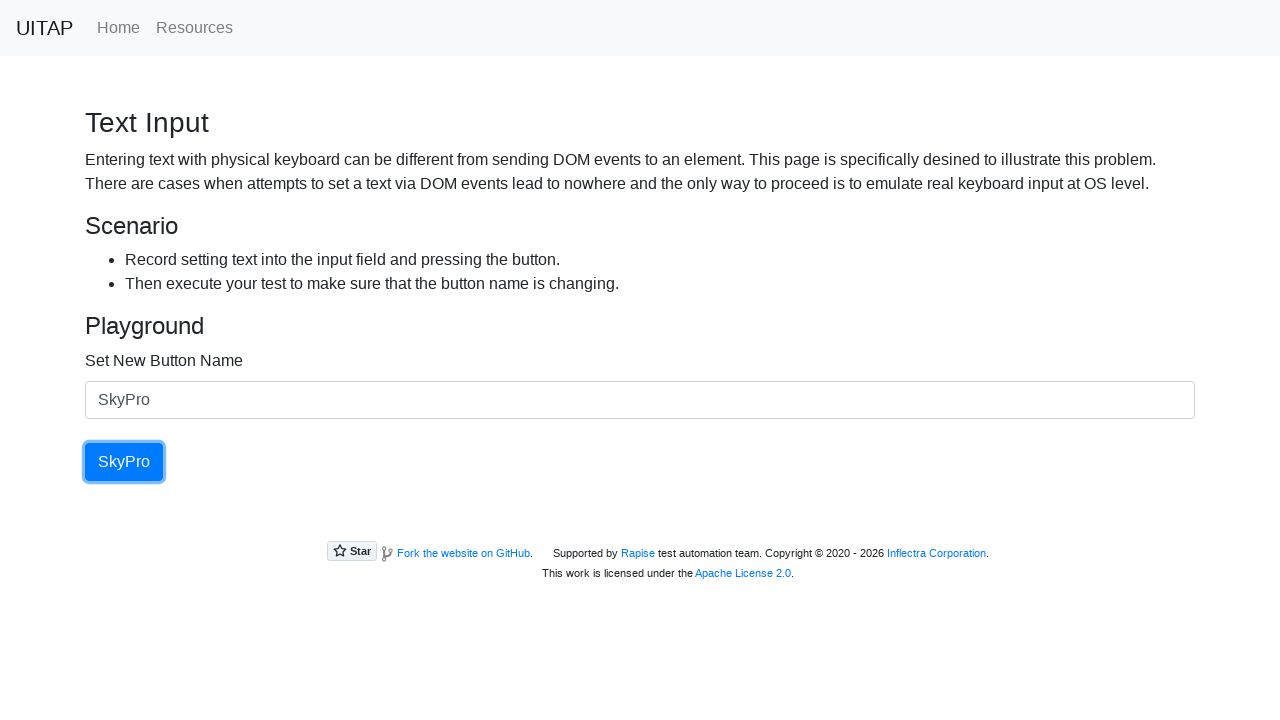

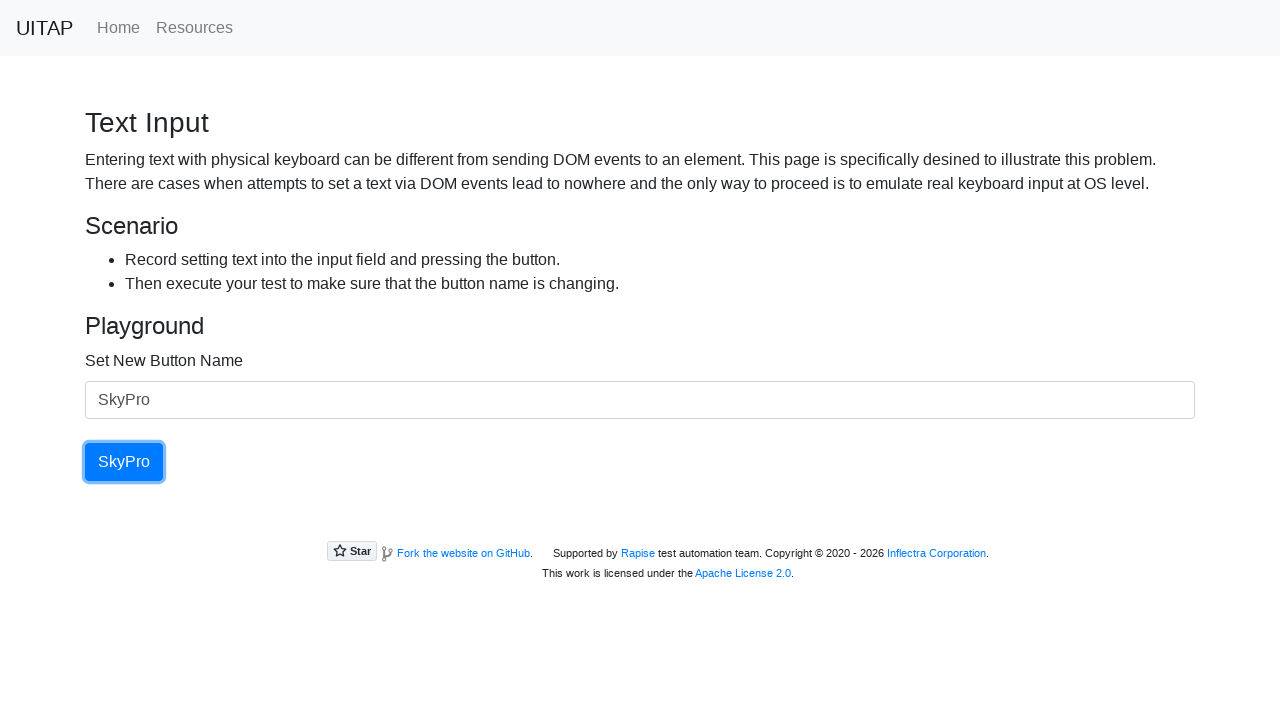